Tests creating a new task in a CRUD application by filling in the task name and content fields, then clicking the add button to submit the form.

Starting URL: https://jmagn.github.io/

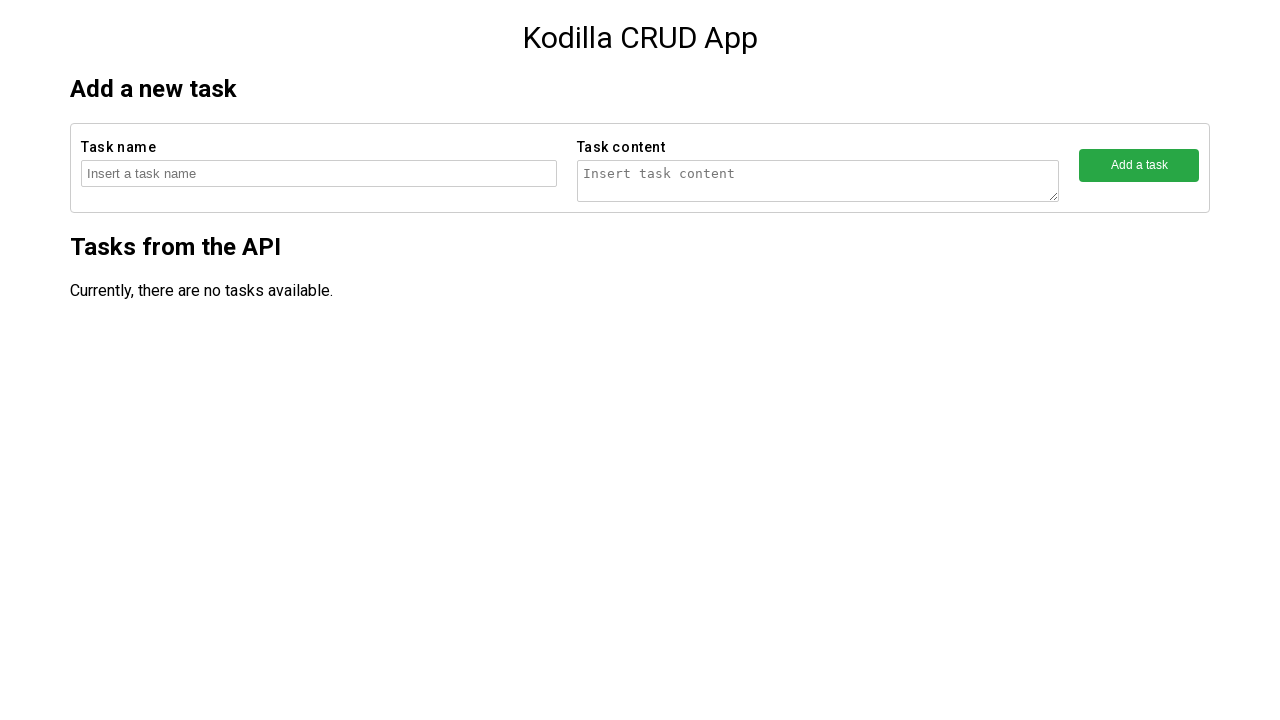

Filled task name field with 'Task number 20130' on //form[contains(@action,'createTask')]/fieldset[1]/input
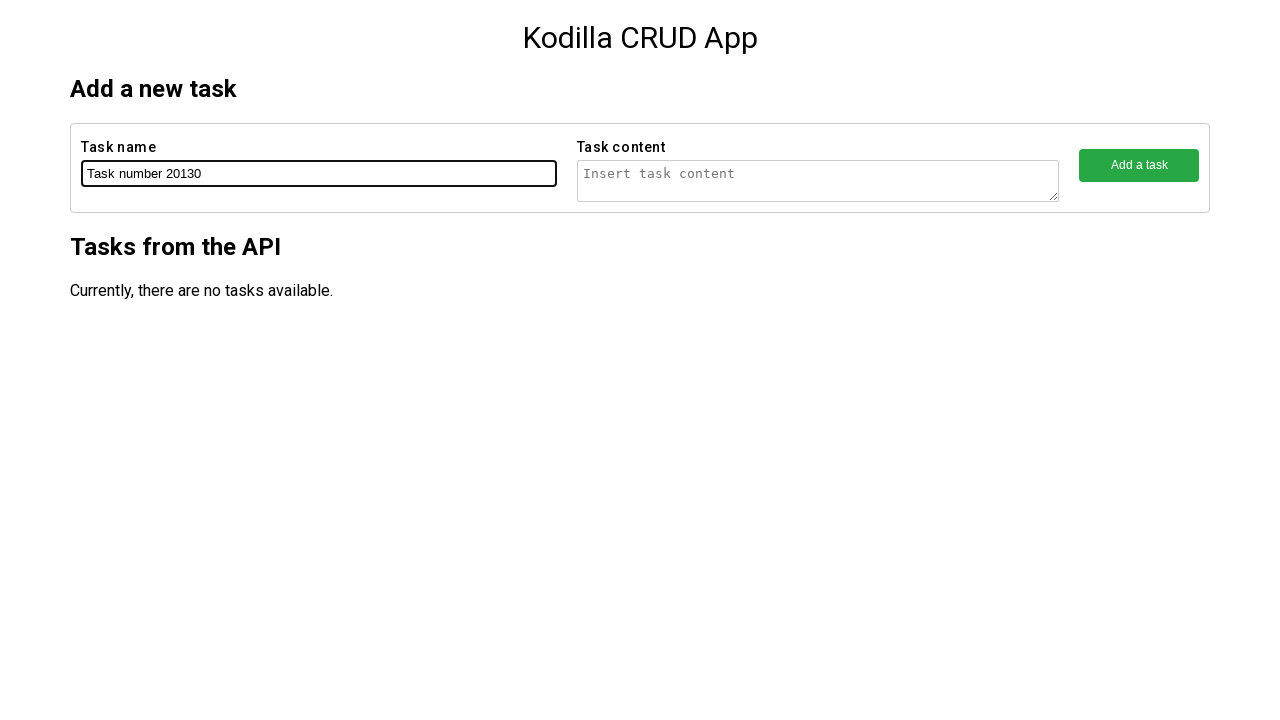

Filled task content field with 'Task number 20130 content' on //form[contains(@action,'createTask')]/fieldset[2]/textarea
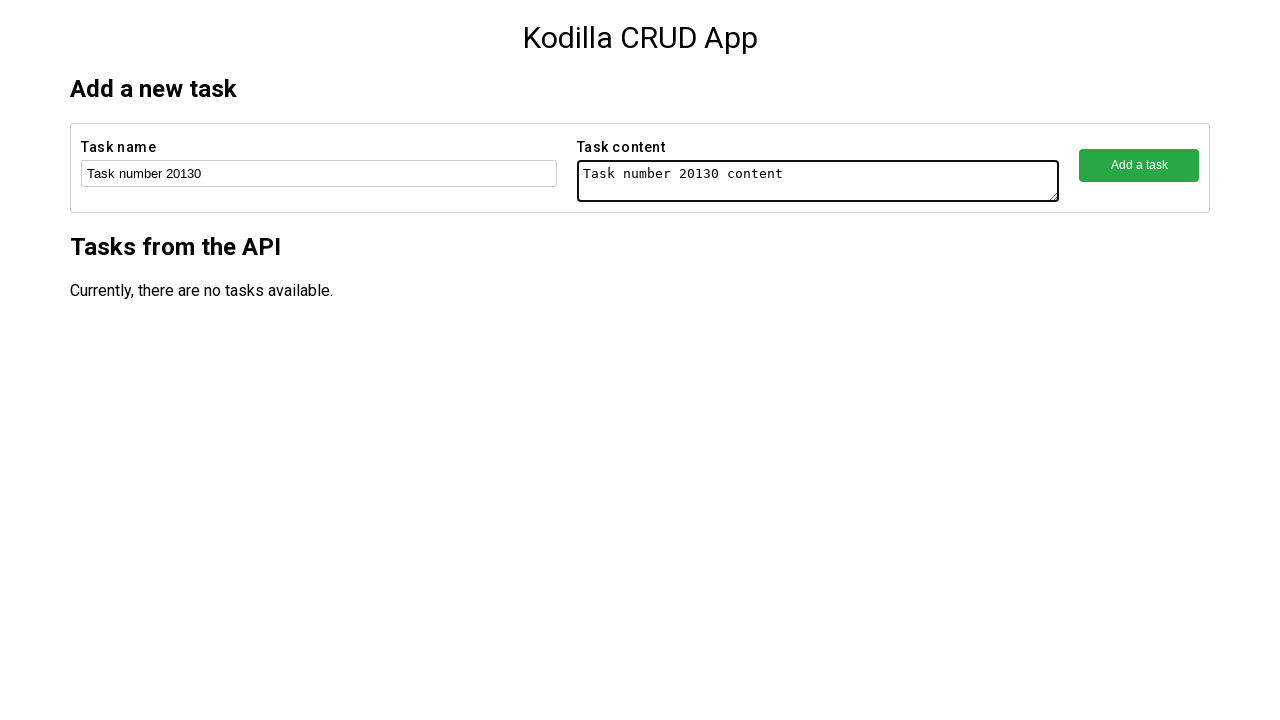

Clicked add button to create the task at (1139, 165) on xpath=//form[contains(@action,'createTask')]/fieldset[3]/button
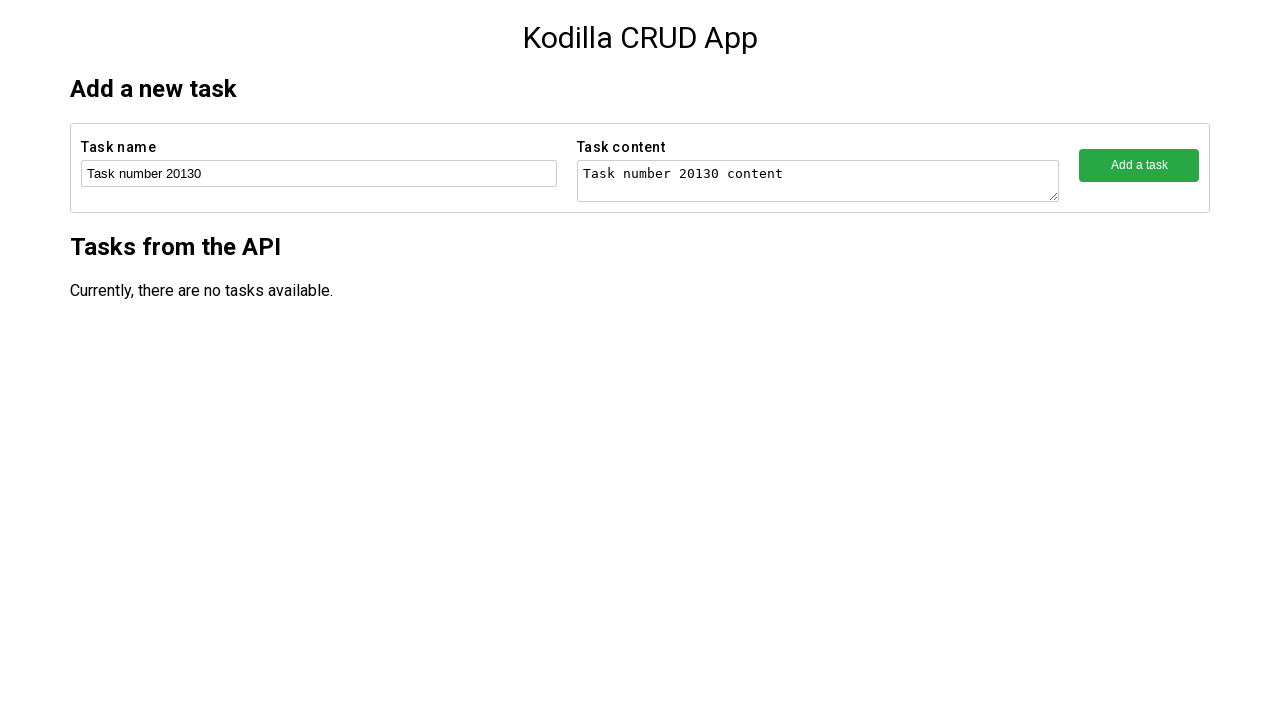

Waited 2 seconds for task creation to complete
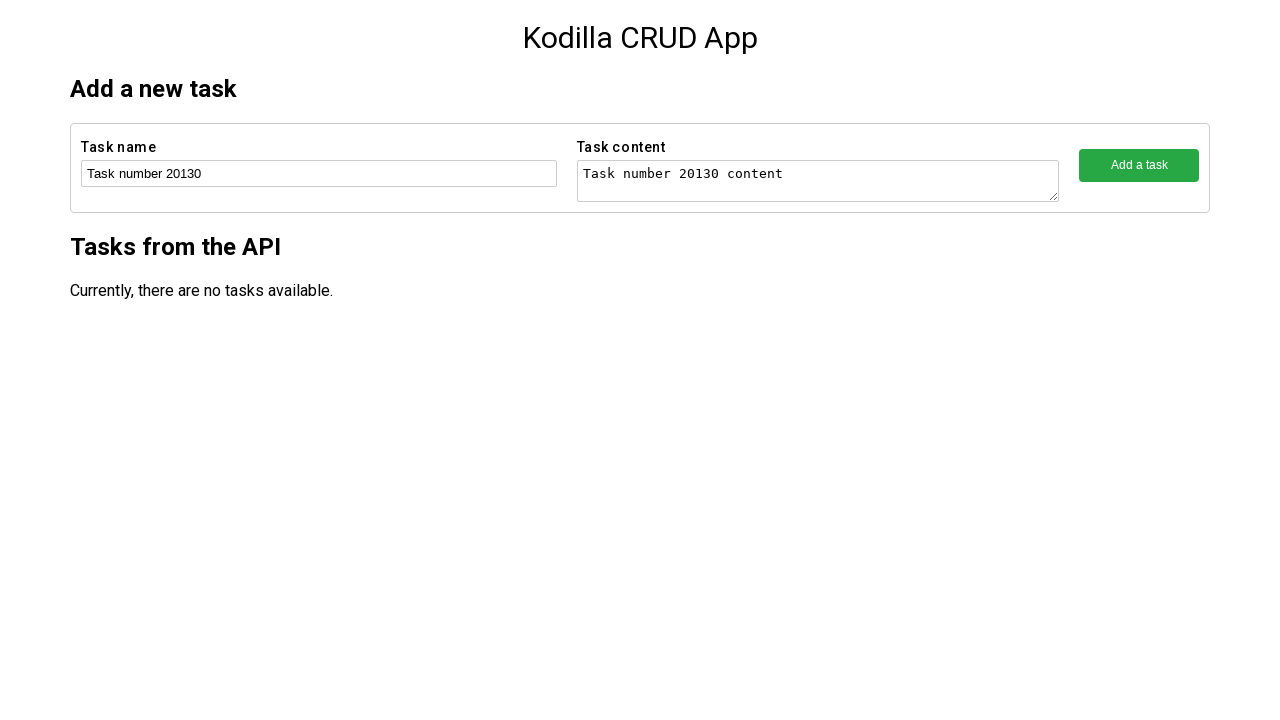

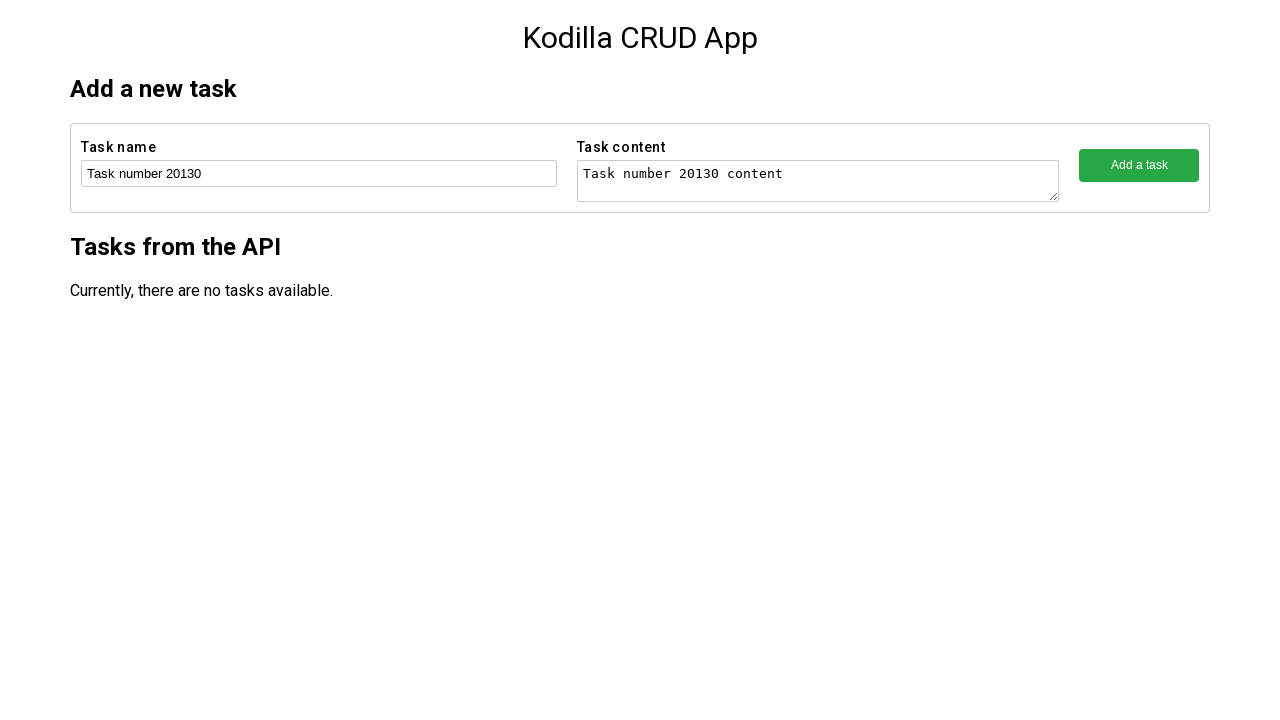